Tests adding a product to cart on DemoBlaze e-commerce site by navigating to laptops category, selecting the Dell i7 8gb product, clicking add to cart, and verifying the confirmation alert.

Starting URL: https://www.demoblaze.com/index.html

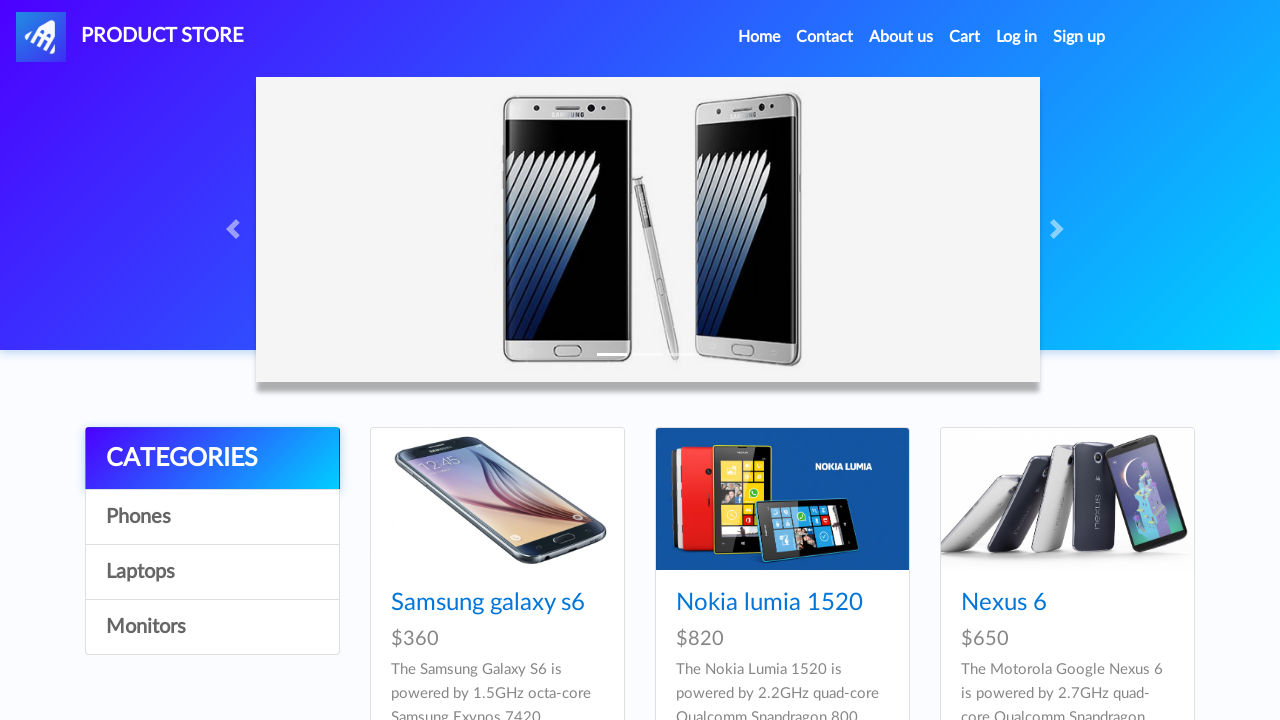

Clicked on Laptops category link at (212, 572) on a:has-text('Laptops')
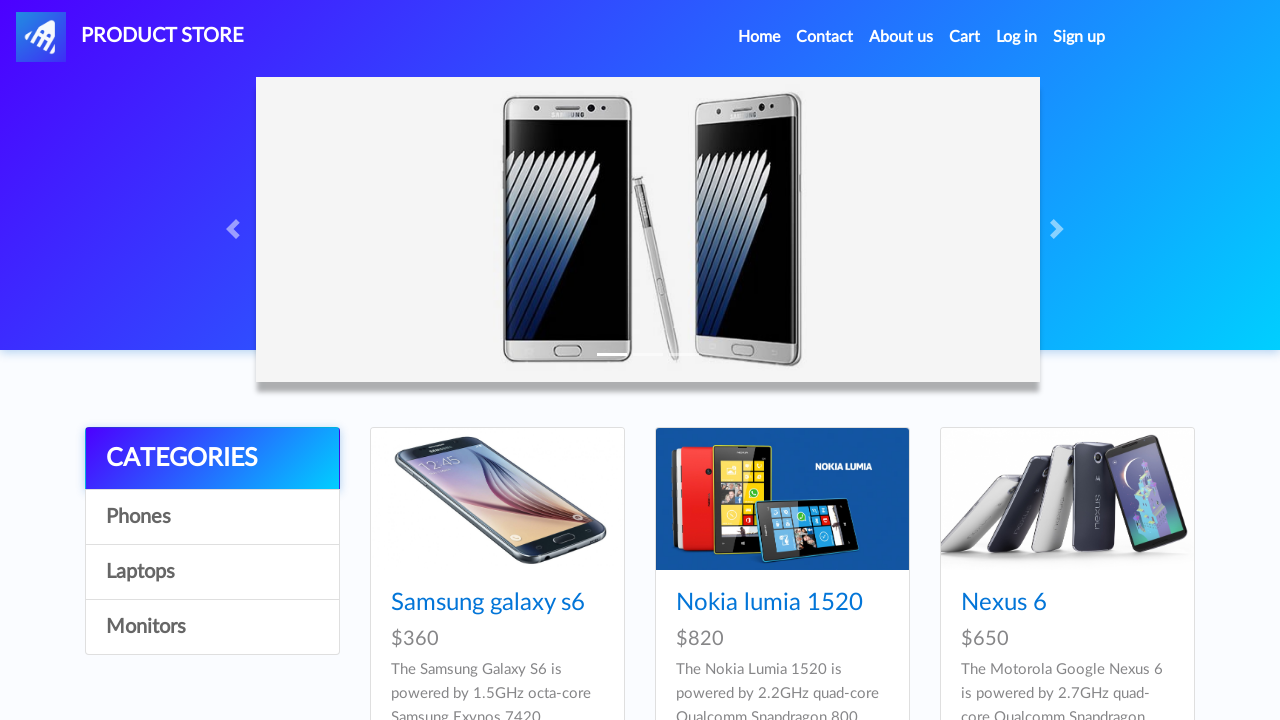

Laptops page loaded with product cards visible
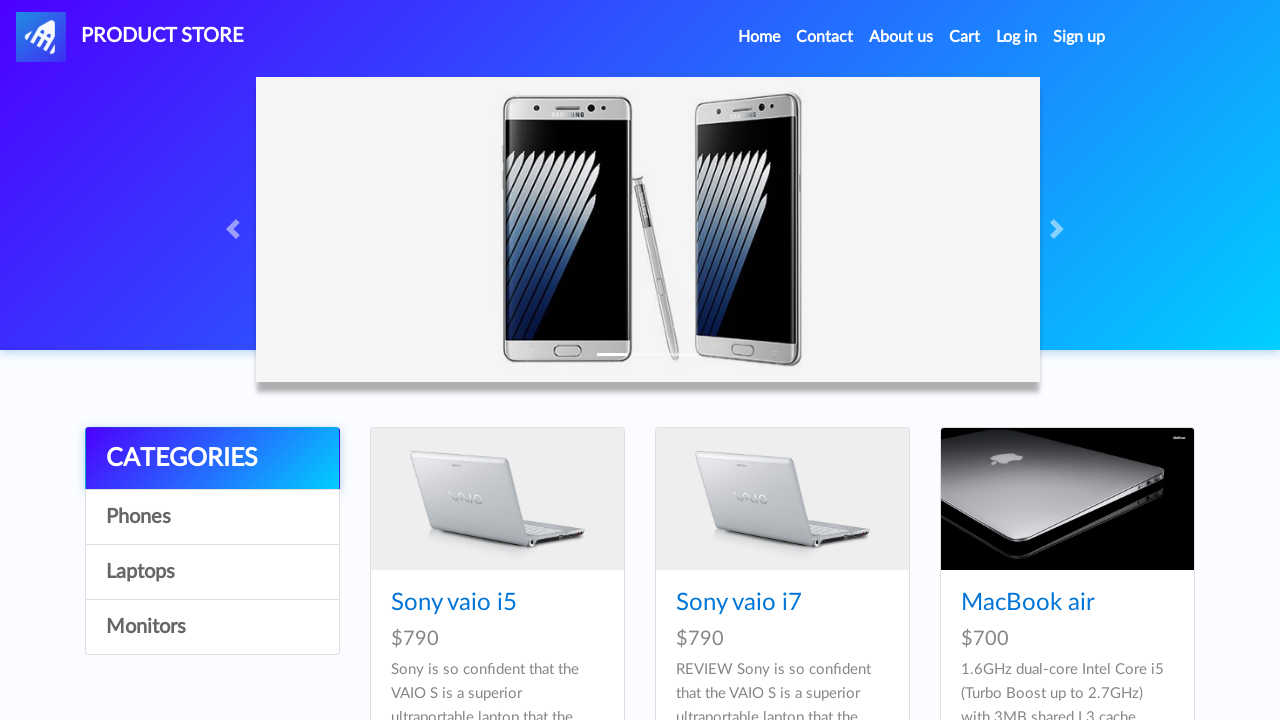

Clicked on Dell i7 8gb product at (448, 361) on a:has-text('Dell i7 8gb')
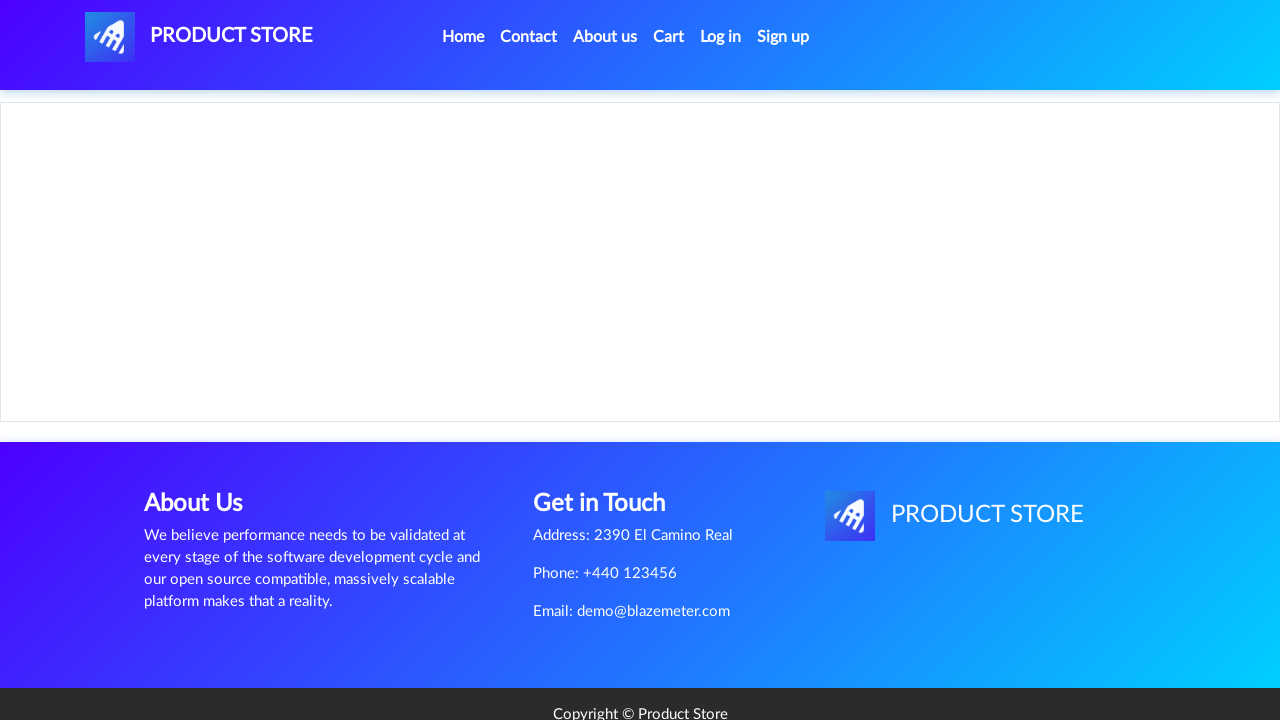

Product page loaded with Add to cart button visible
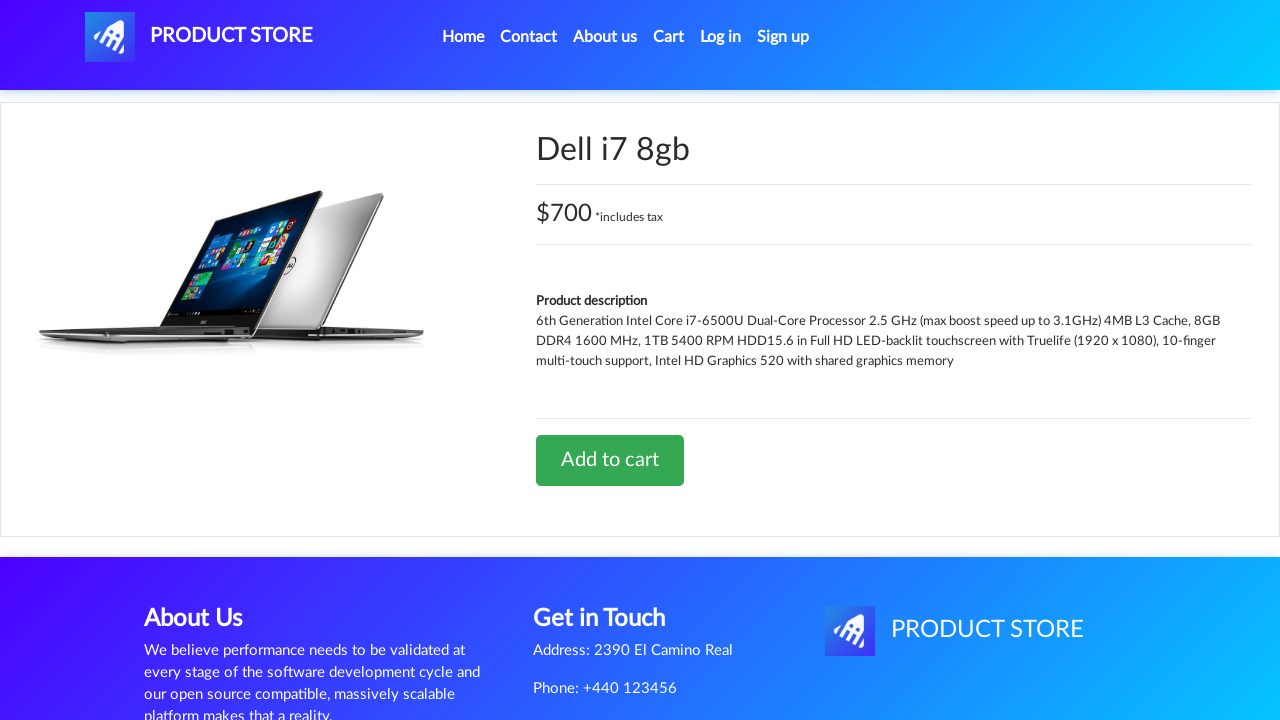

Clicked Add to cart button at (610, 460) on a:has-text('Add to cart')
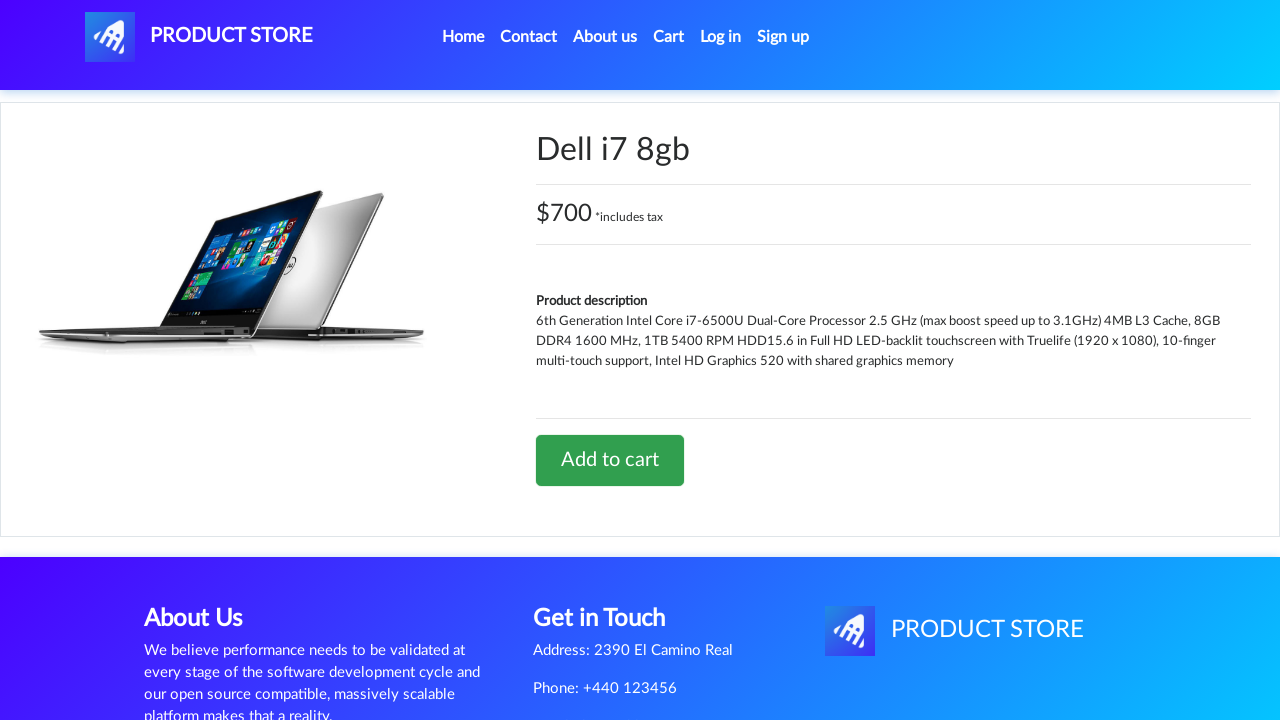

Set up dialog handler to accept confirmation alert
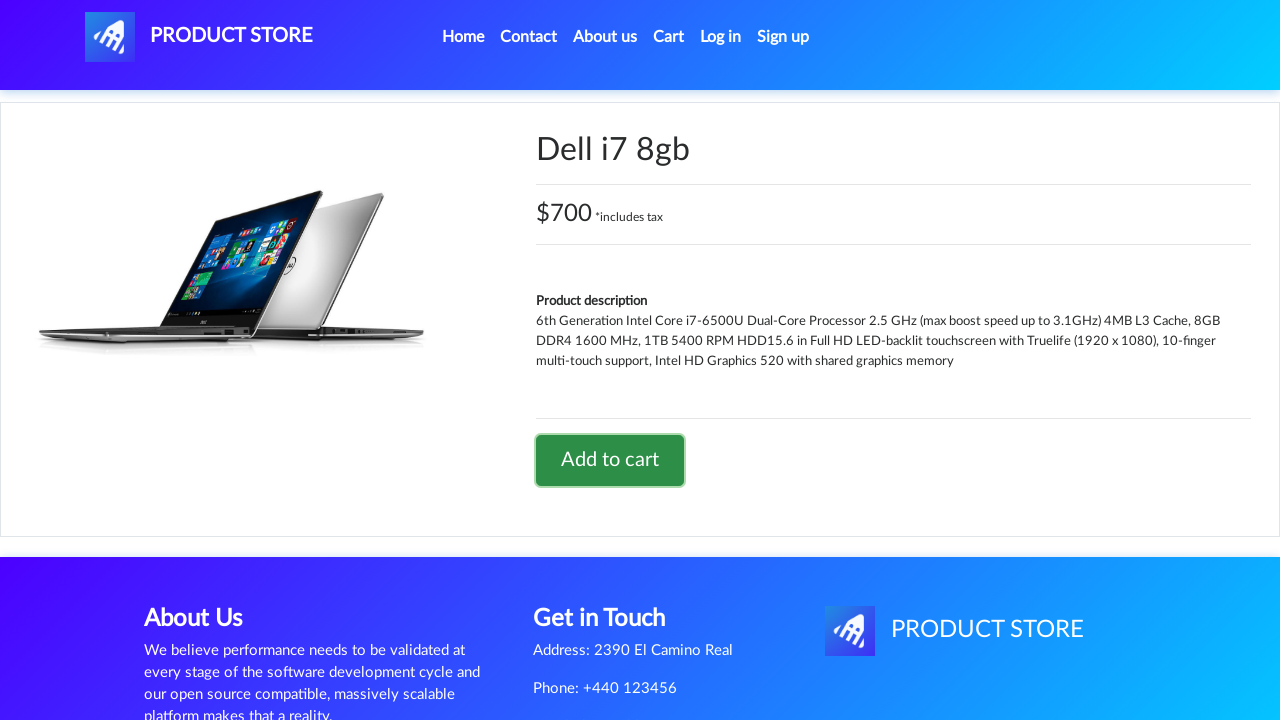

Waited for alert processing and confirmation
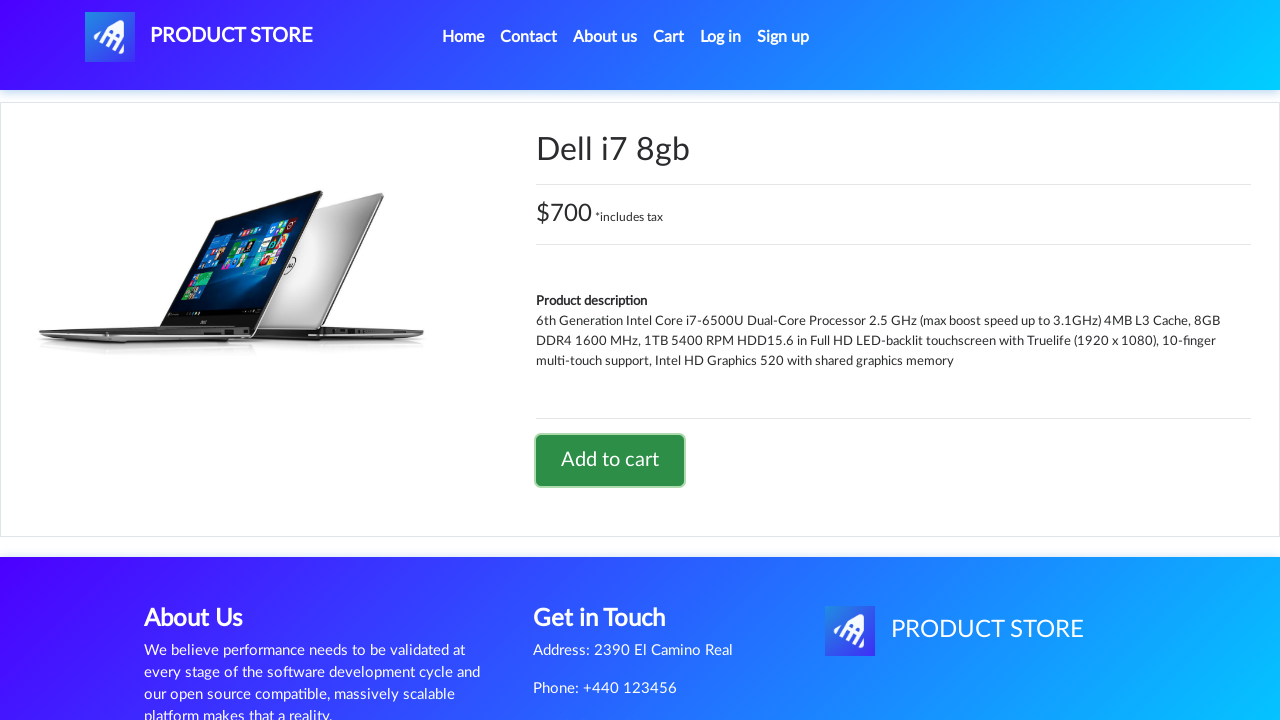

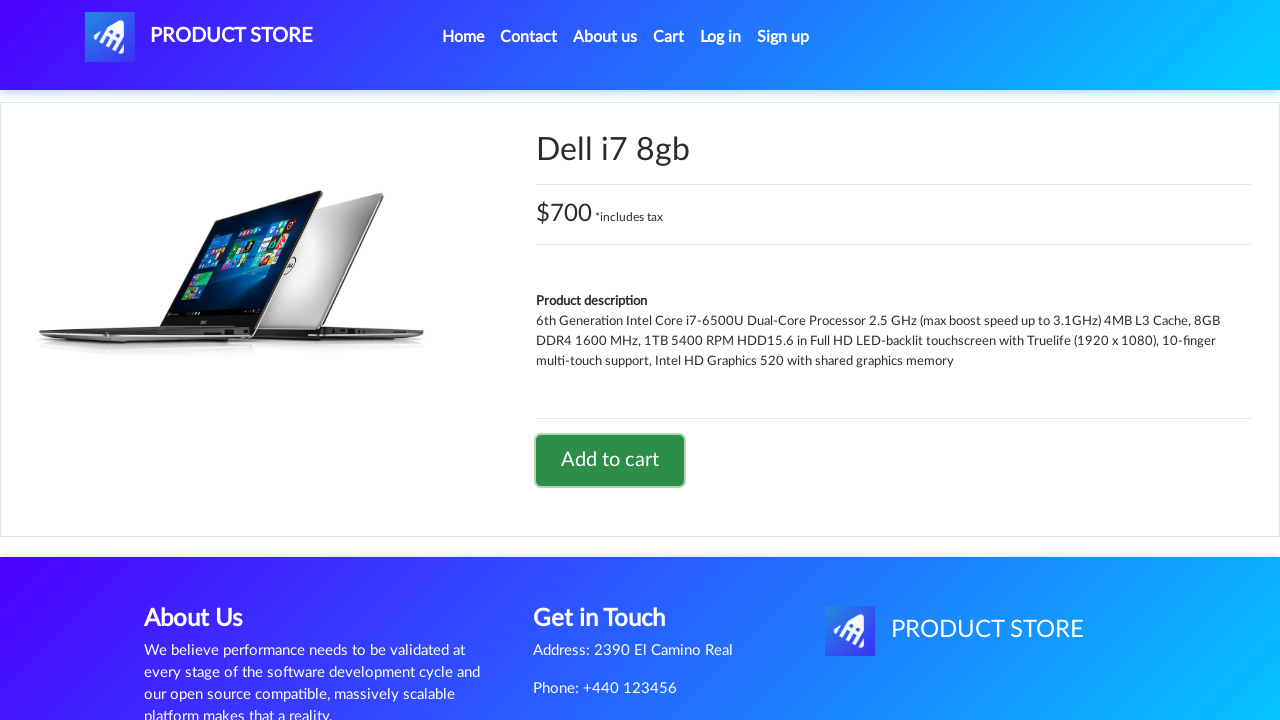